Navigates to the Redbus website homepage

Starting URL: https://www.redbus.in/

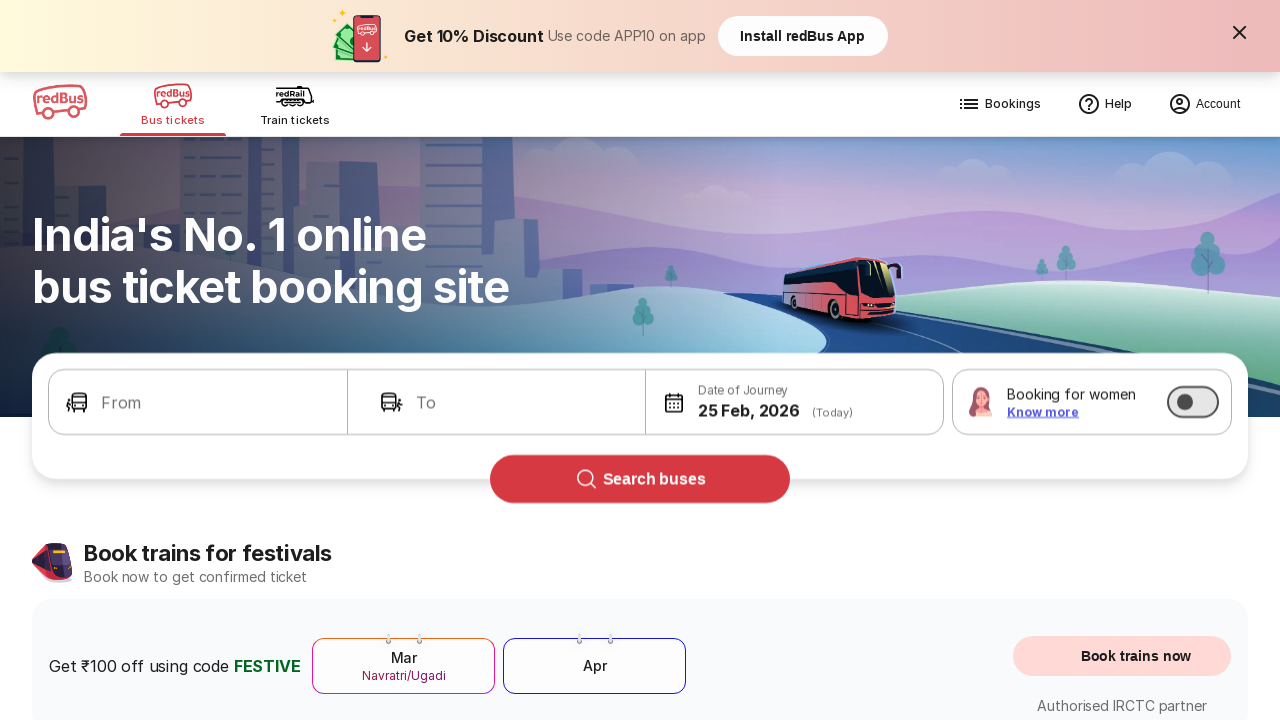

Navigated to Redbus website homepage
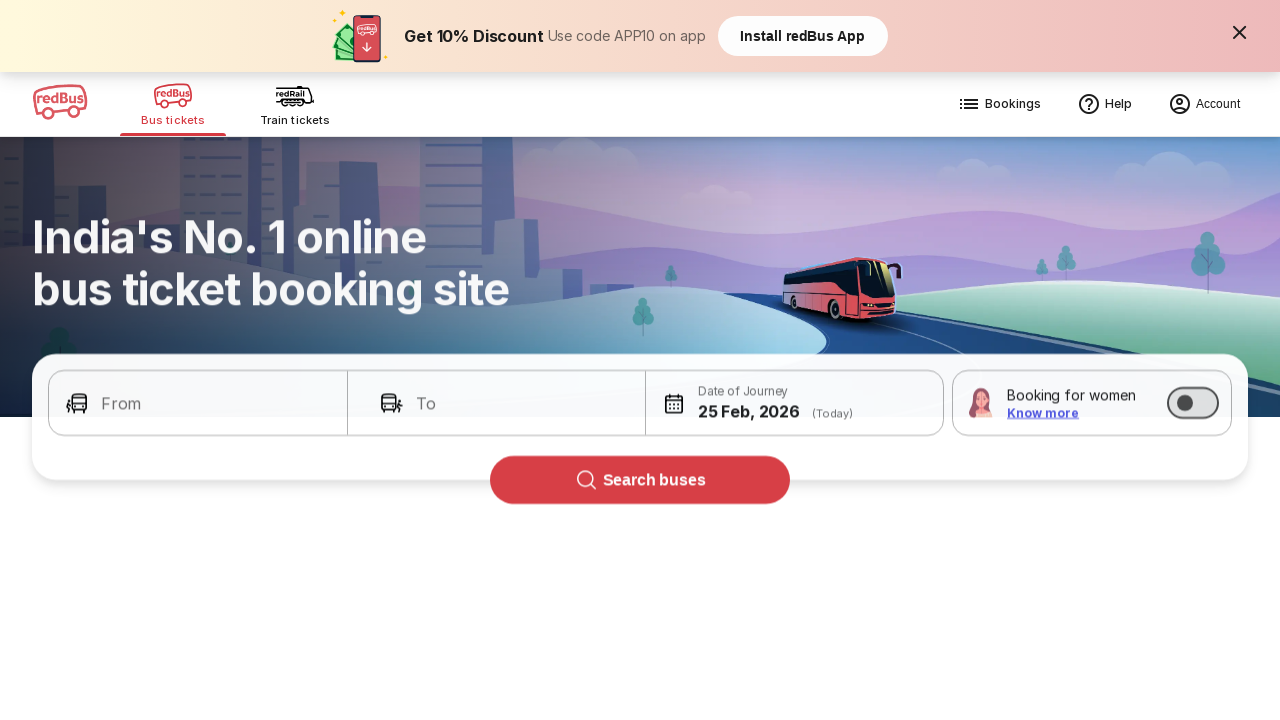

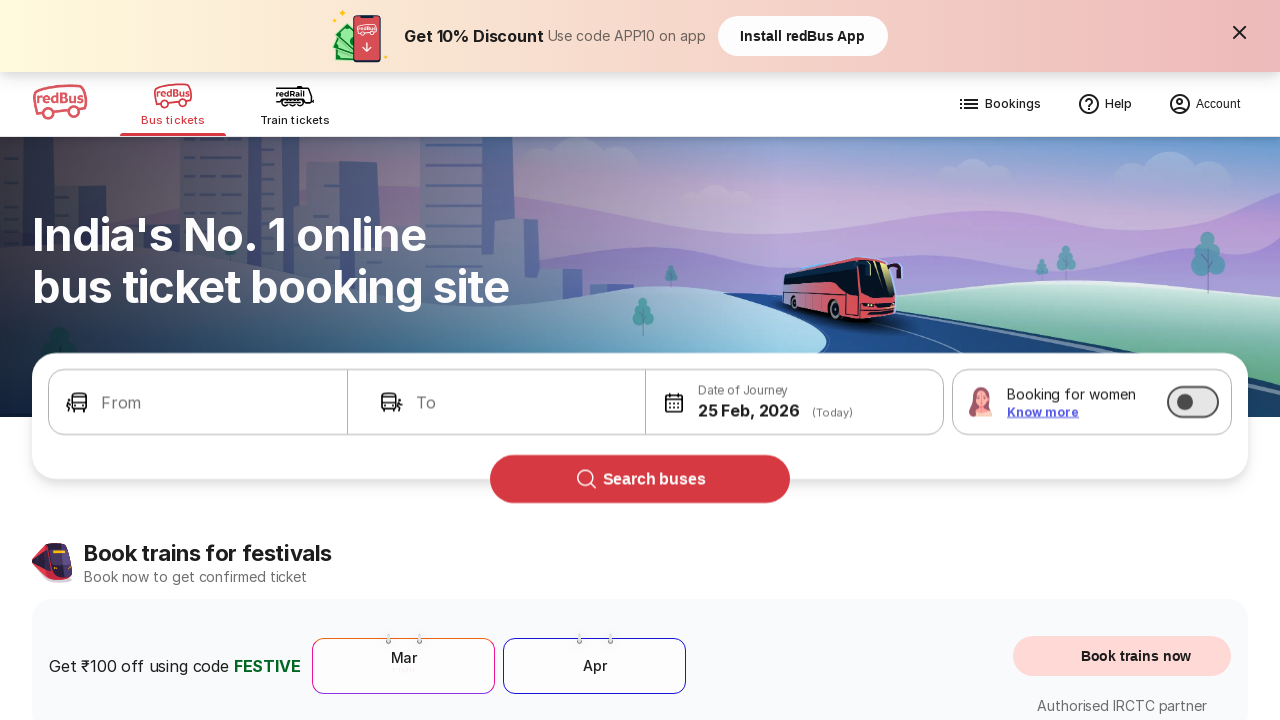